Tests soft assertions by verifying page text content and clicking an alert button to validate alert message, continuing execution even if assertions fail

Starting URL: http://only-testing-blog.blogspot.in/2014/01/textbox.html

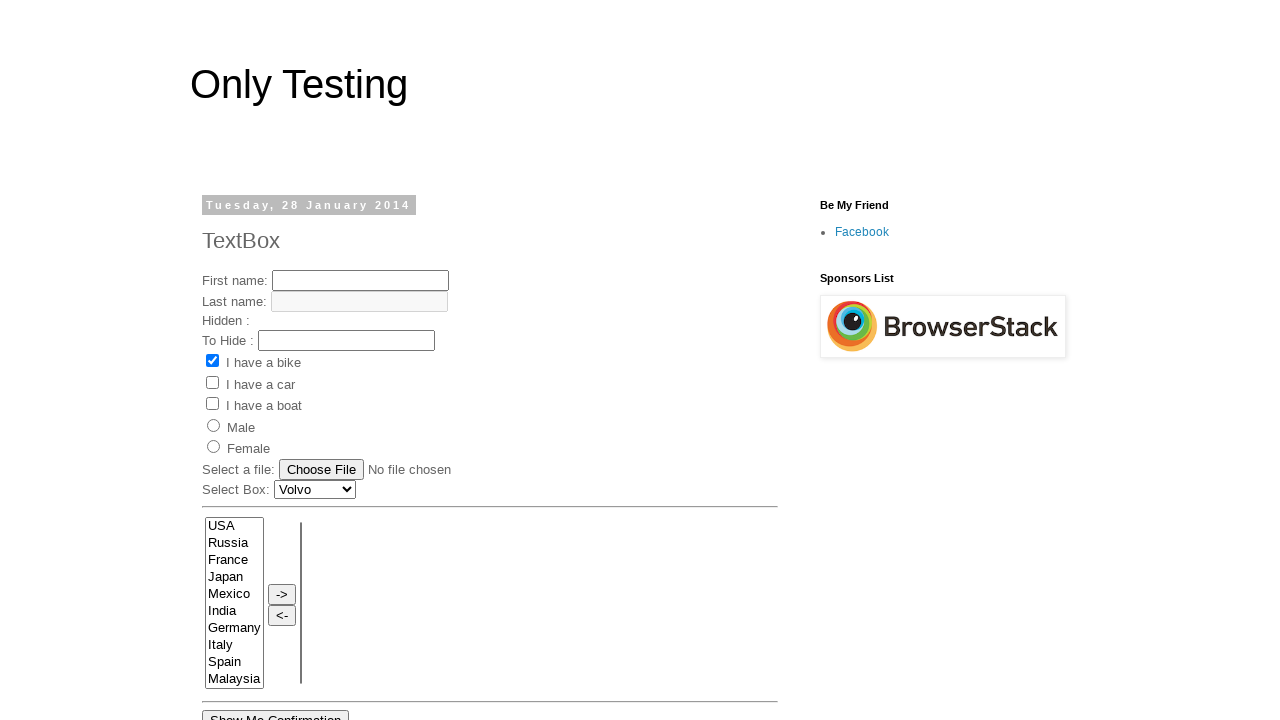

Waited for page text element (h2/span) to load
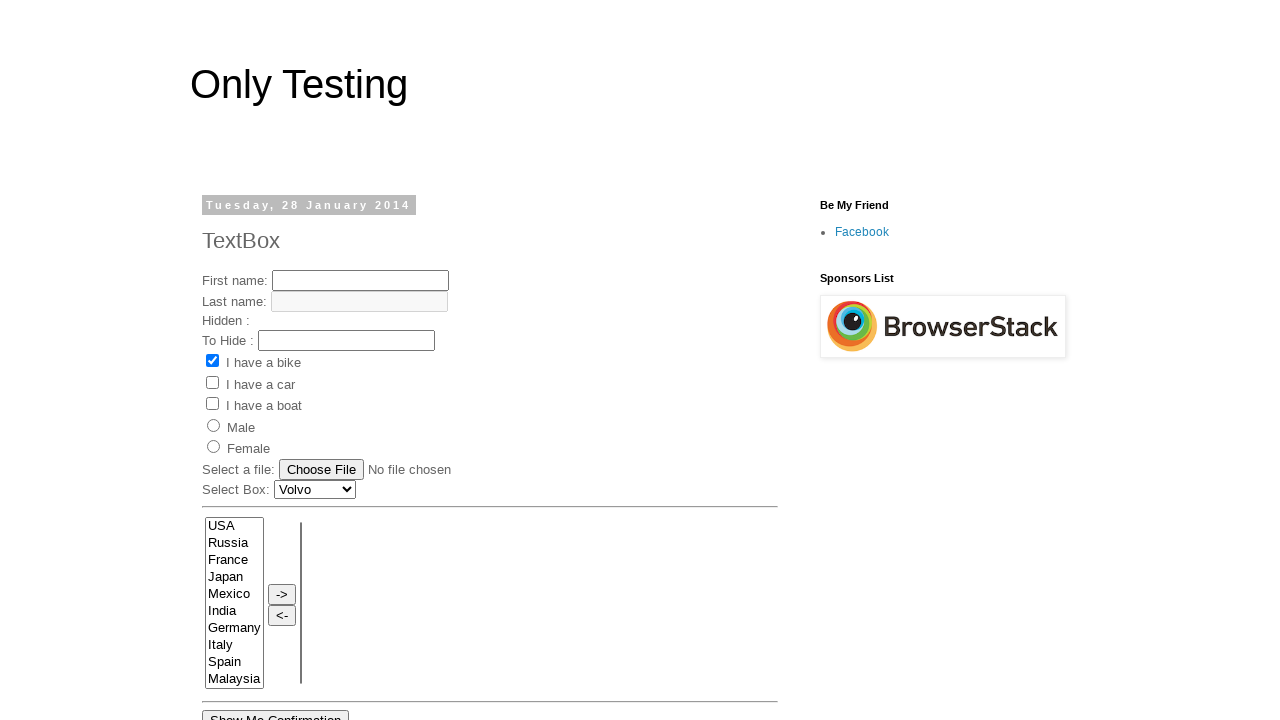

Clicked 'Show Me Alert' button at (252, 360) on xpath=//input[@value='Show Me Alert']
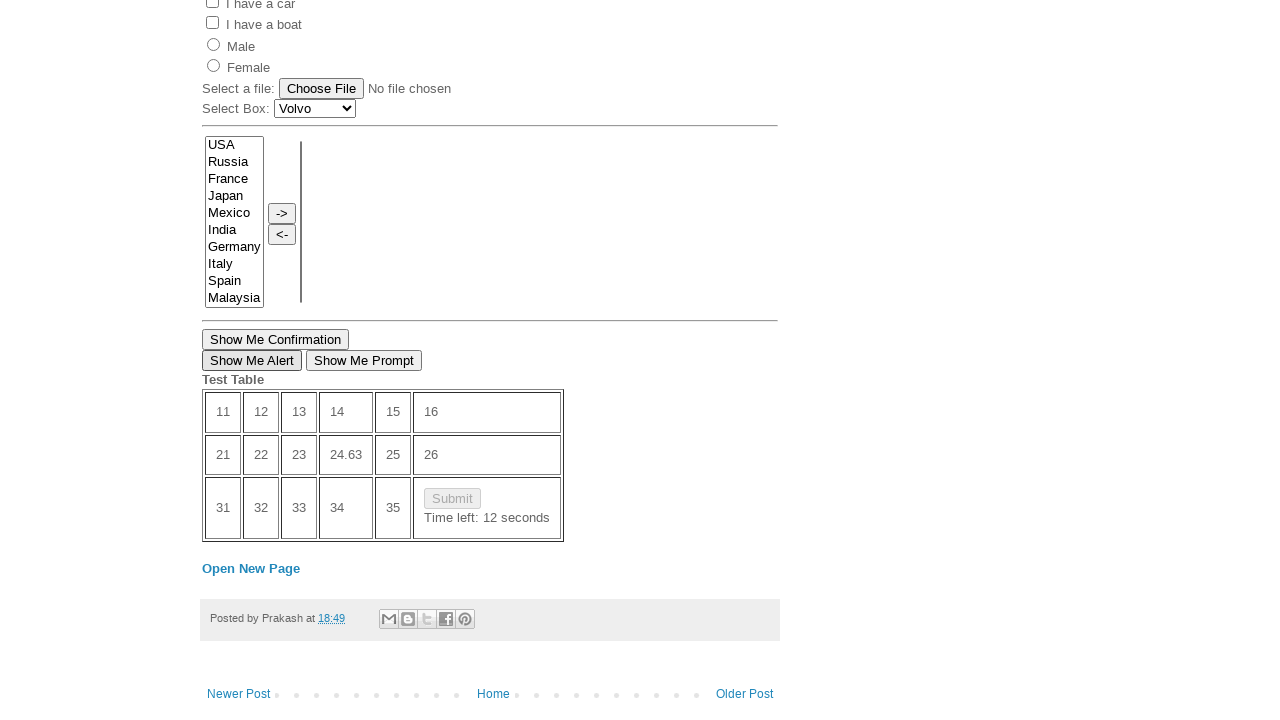

Set up alert dialog handler to accept alerts
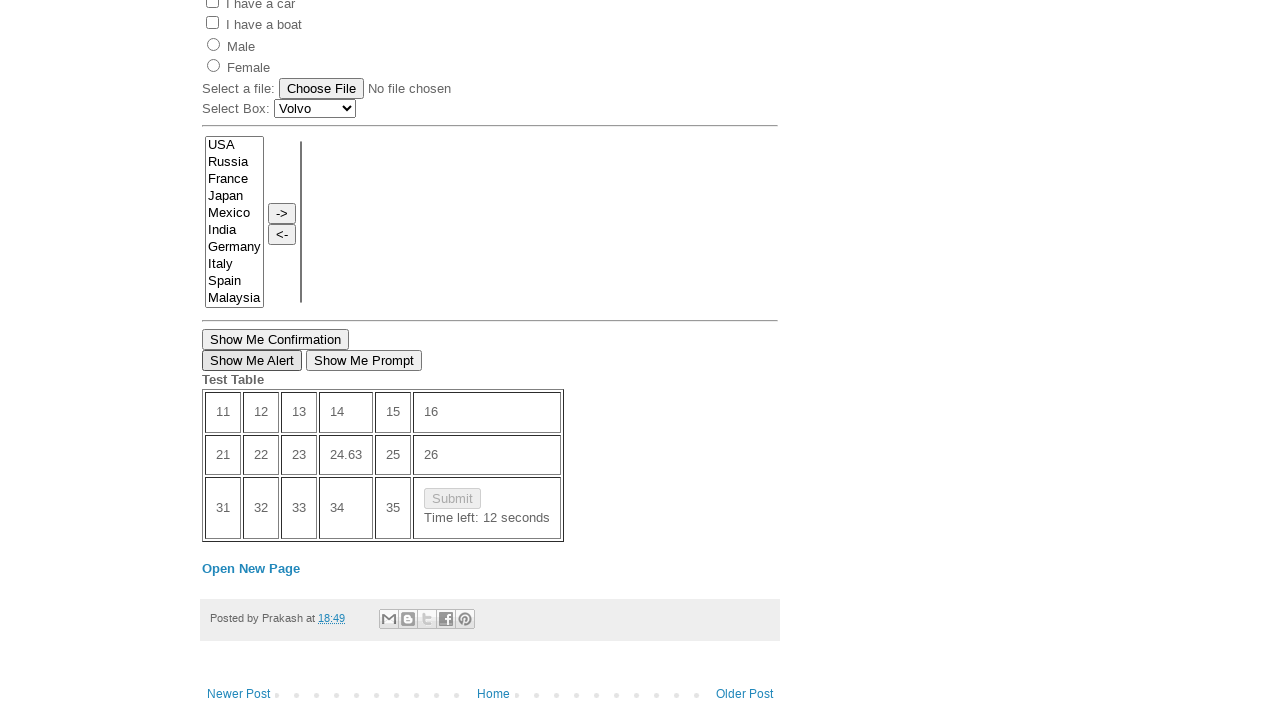

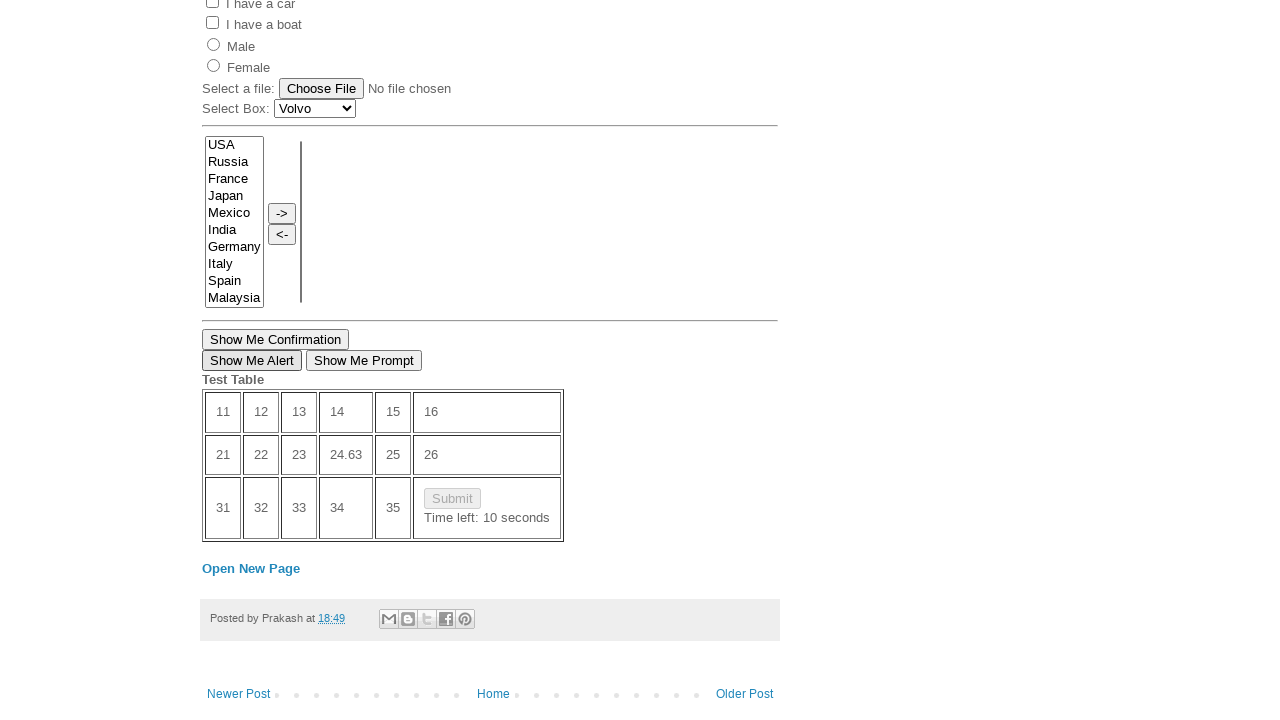